Tests drag and drop functionality within an iframe, though the original code appears incomplete with empty selector IDs

Starting URL: https://www.w3schools.com/tags/tryit.asp?filename=tryhtml5_ev_ondblclick3

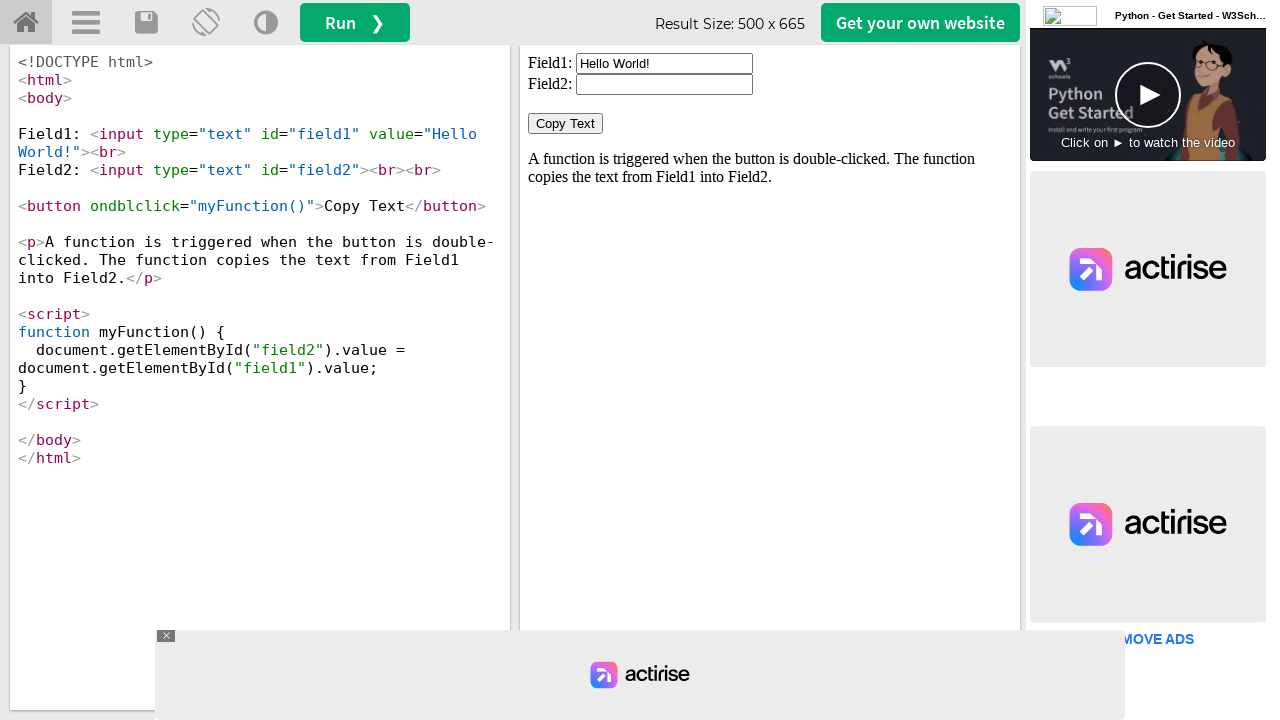

Located iframe#iframeResult for drag and drop test
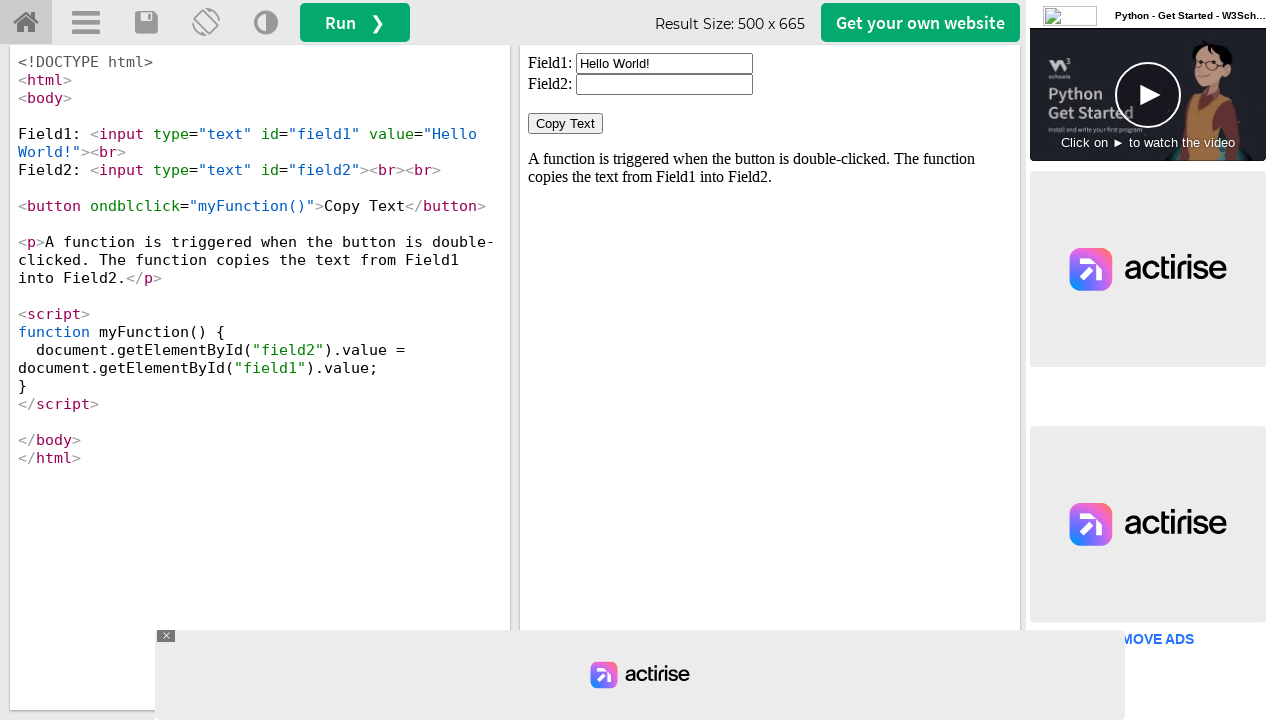

Located source element #field1 for drag operation
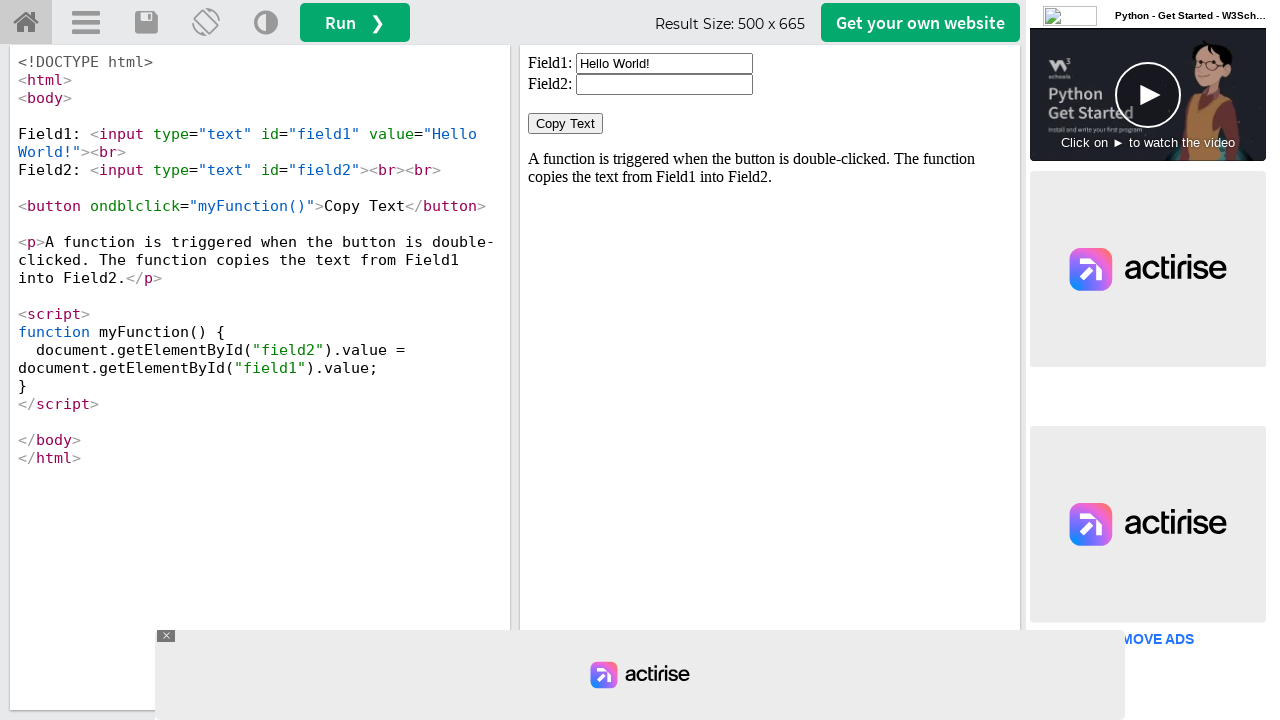

Located target element #field2 for drop operation
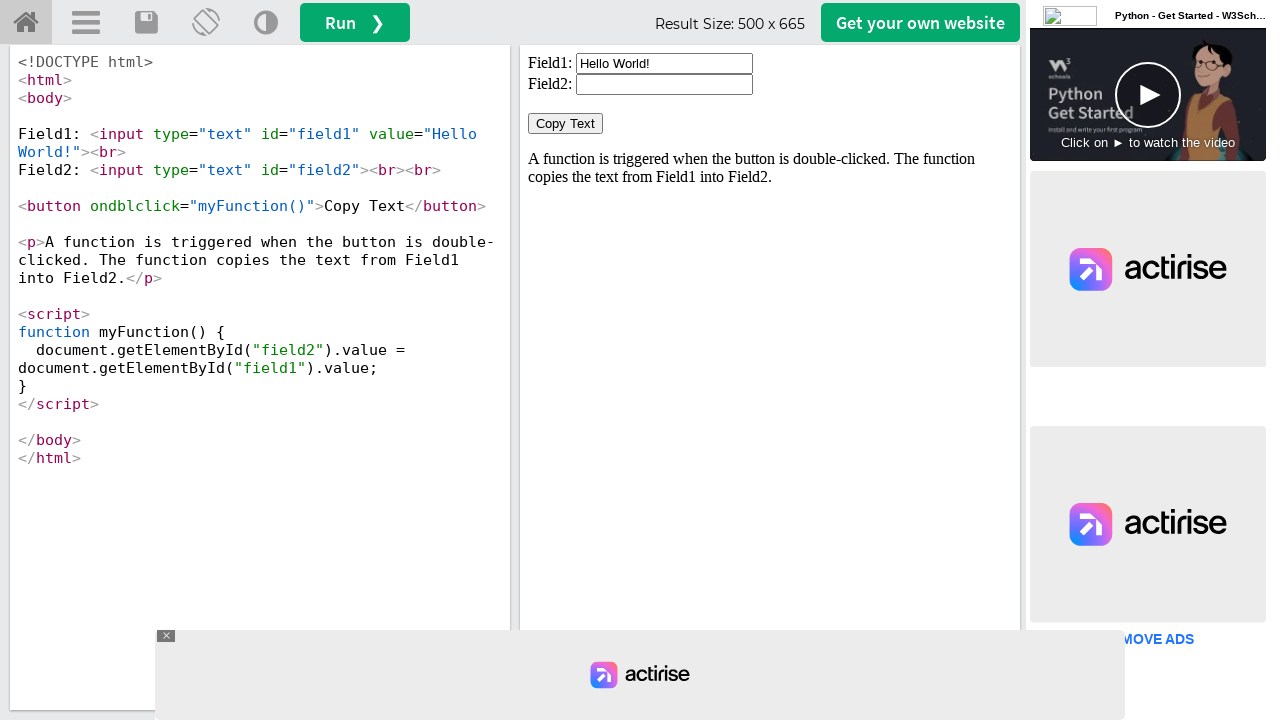

Performed drag and drop from #field1 to #field2 at (664, 84)
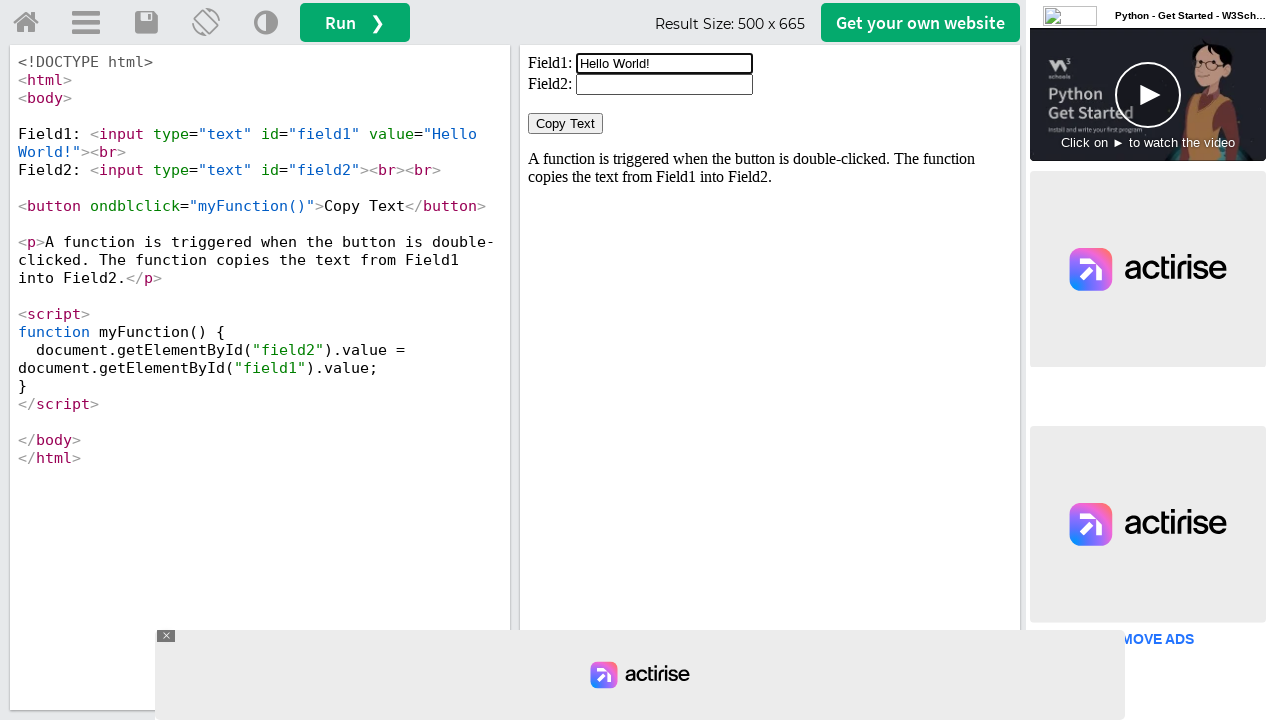

Waited 1000ms to observe drag and drop effect
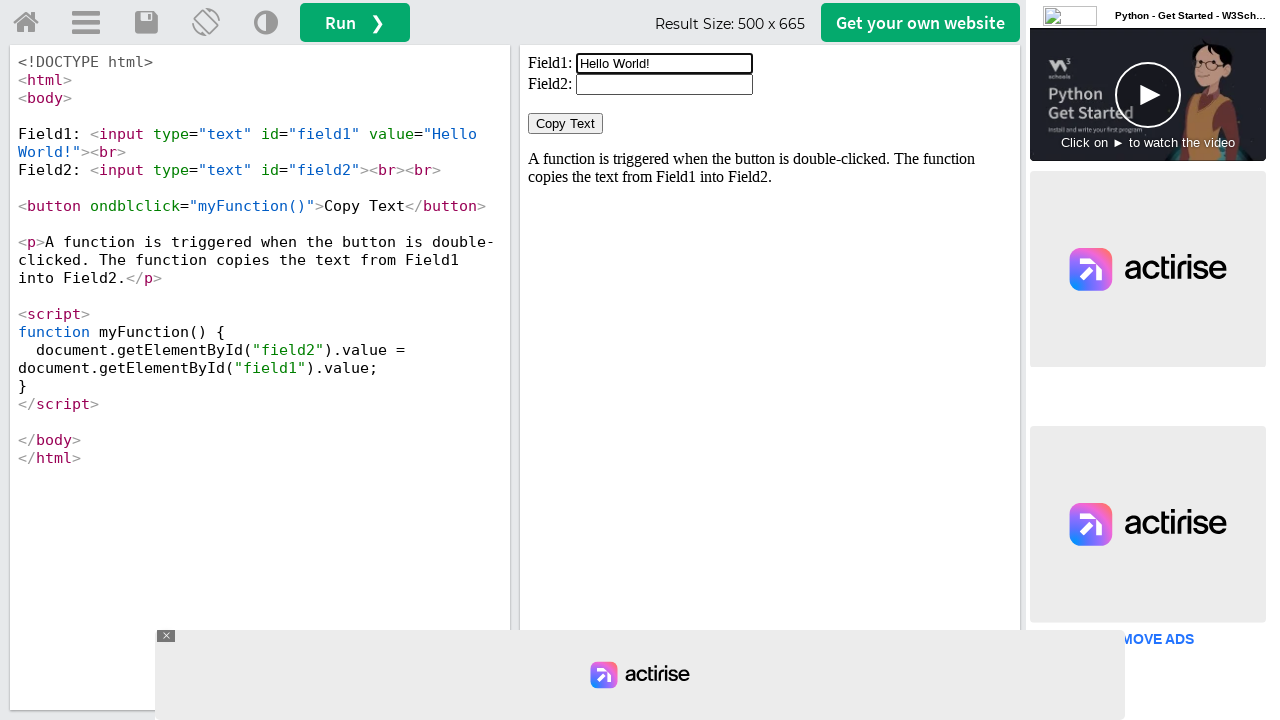

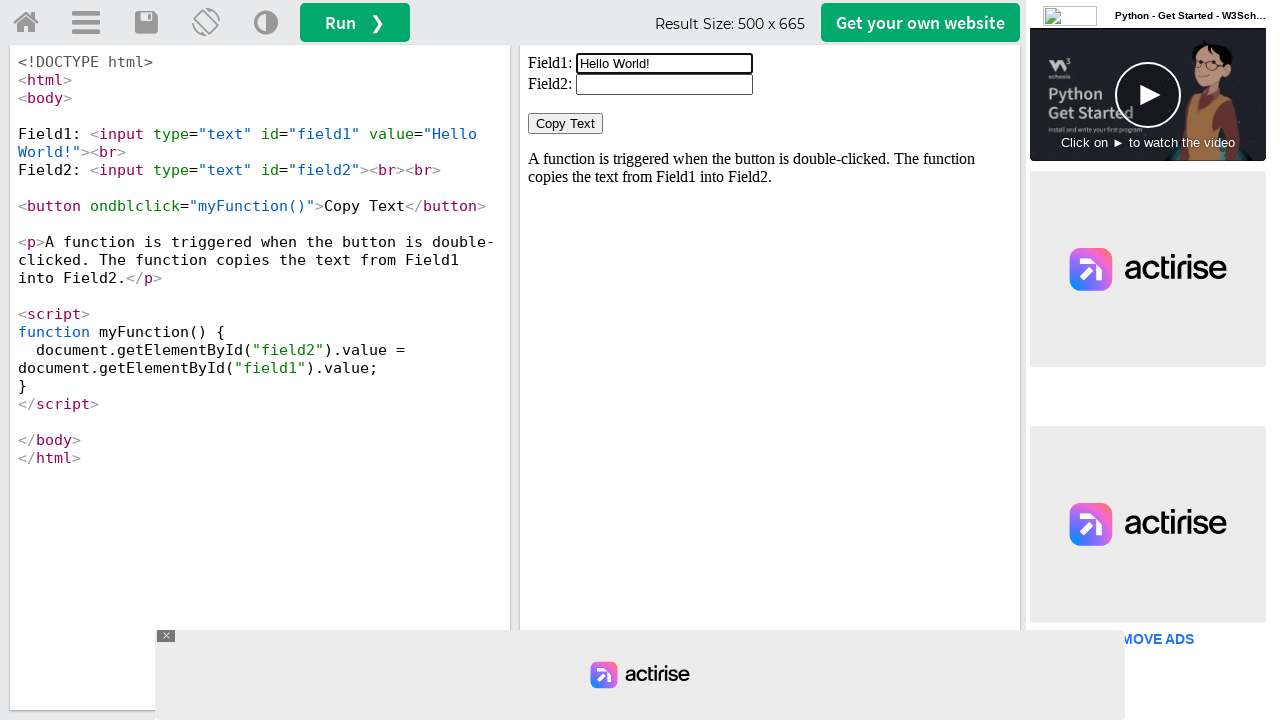